Tests JavaScript timer alert functionality by clicking a button that triggers a delayed alert, then interacting with the alert dialog.

Starting URL: https://demoqa.com/alerts

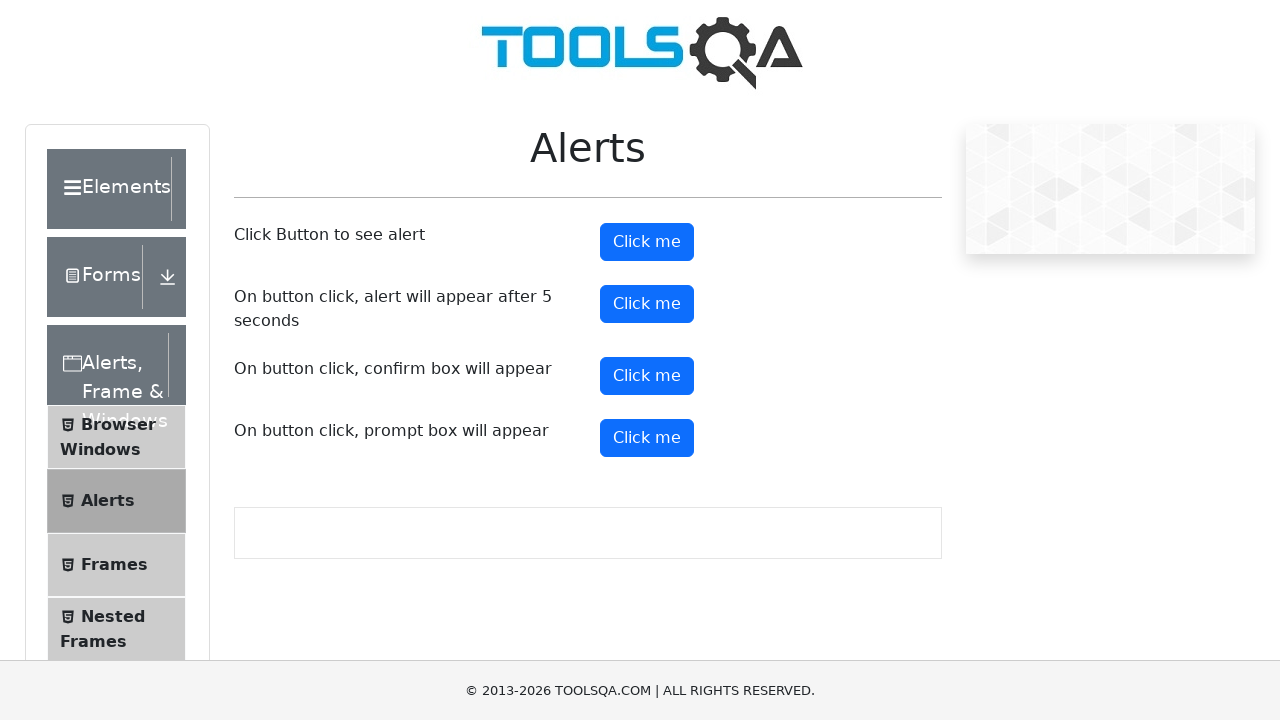

Clicked the timer alert button at (647, 304) on #timerAlertButton
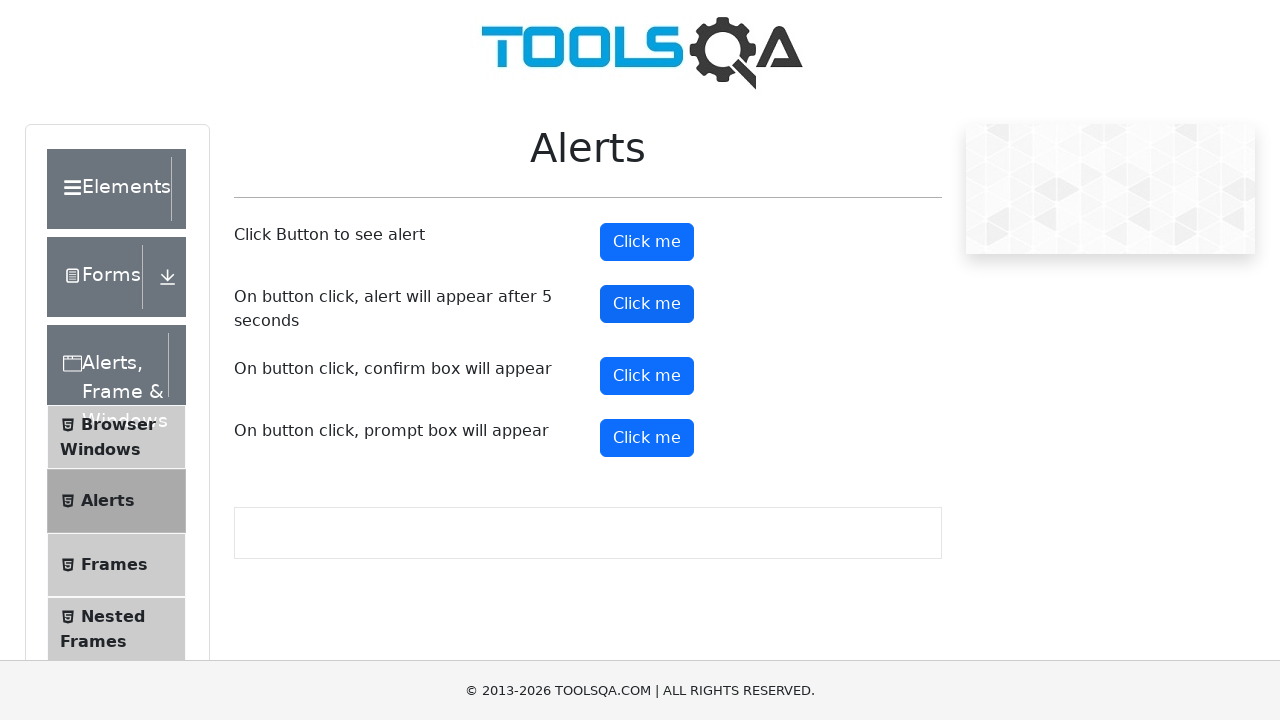

Set up dialog handler to accept alerts
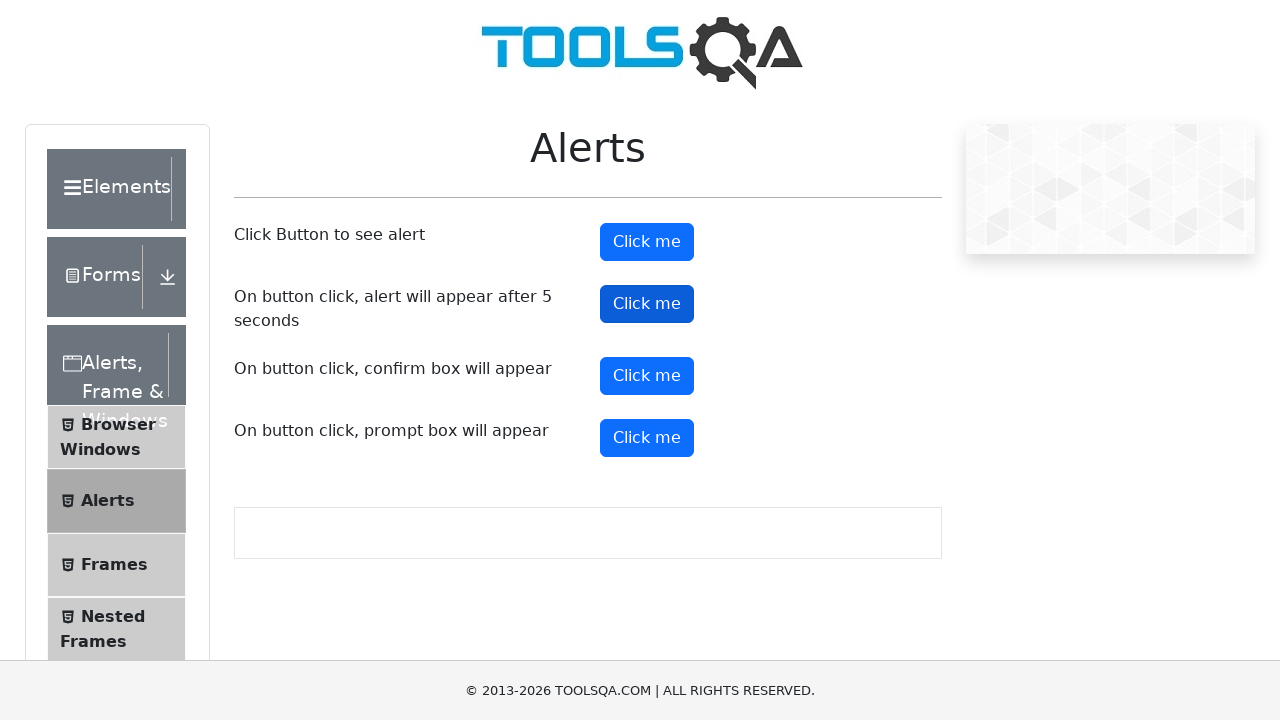

Waited 6 seconds for the delayed alert to appear and be accepted
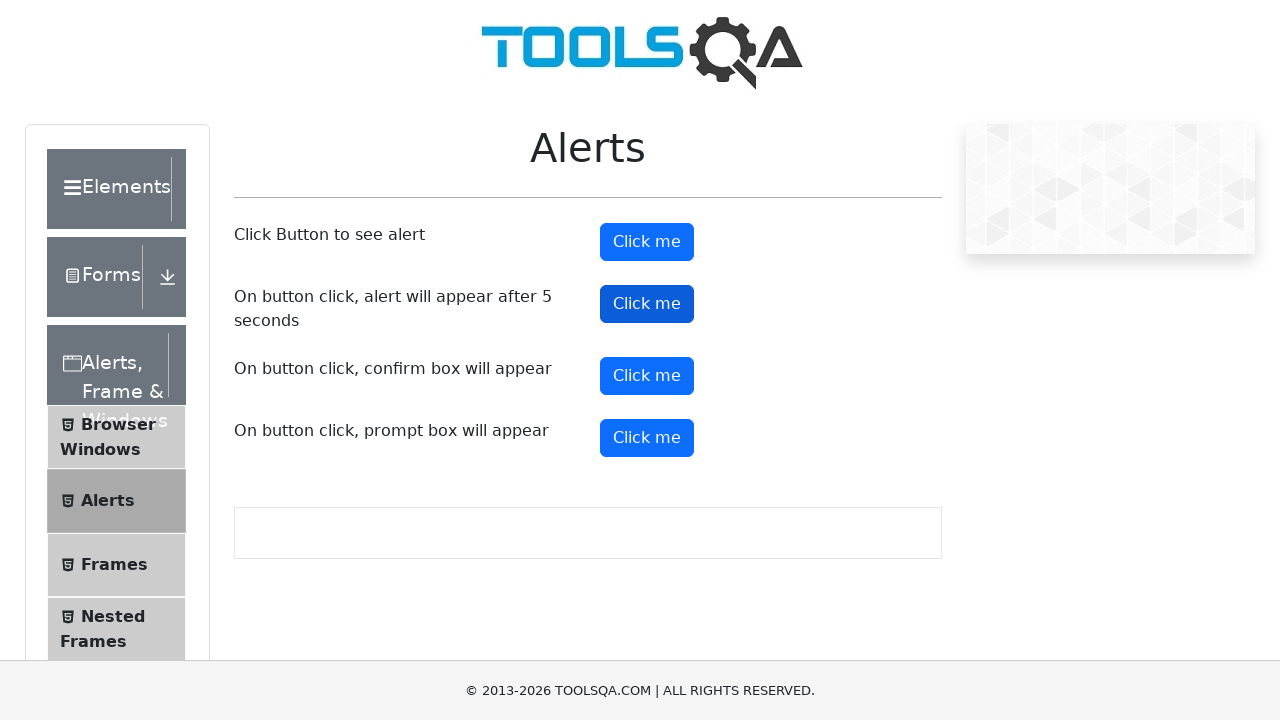

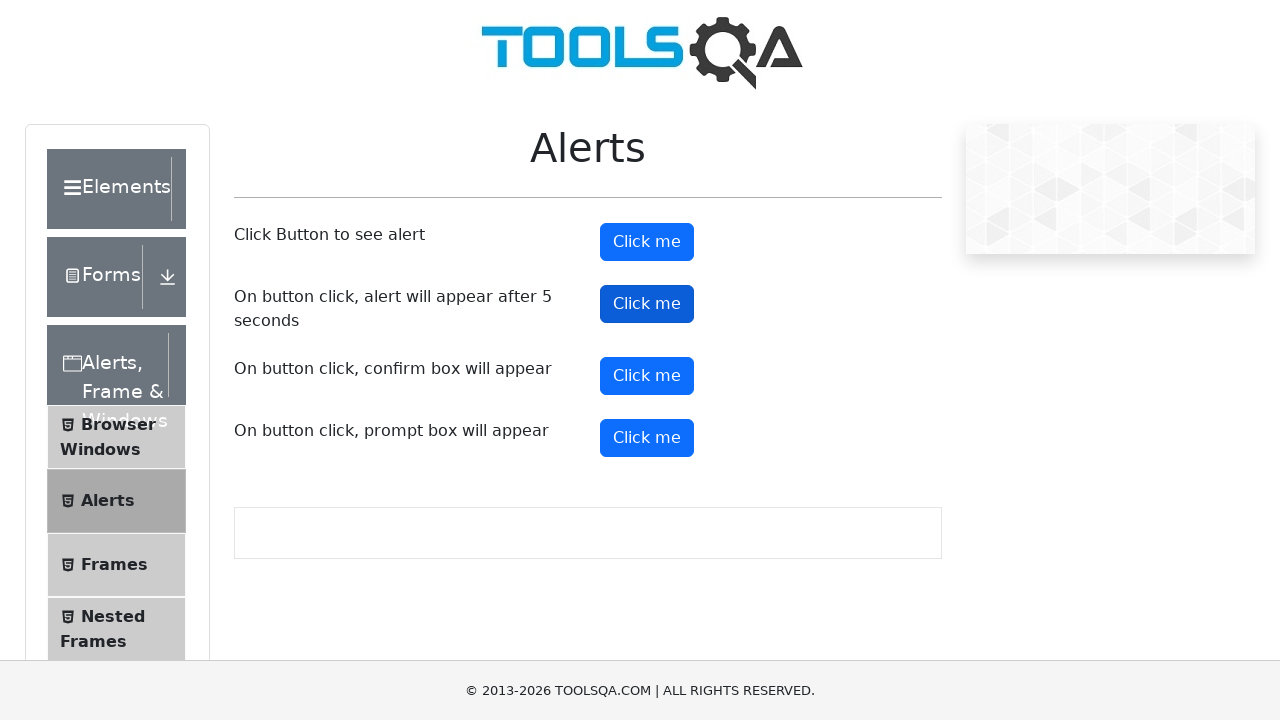